Tests drag and drop functionality on jQuery UI demo page by dragging an element into a droppable area within an iframe

Starting URL: https://jqueryui.com/droppable/

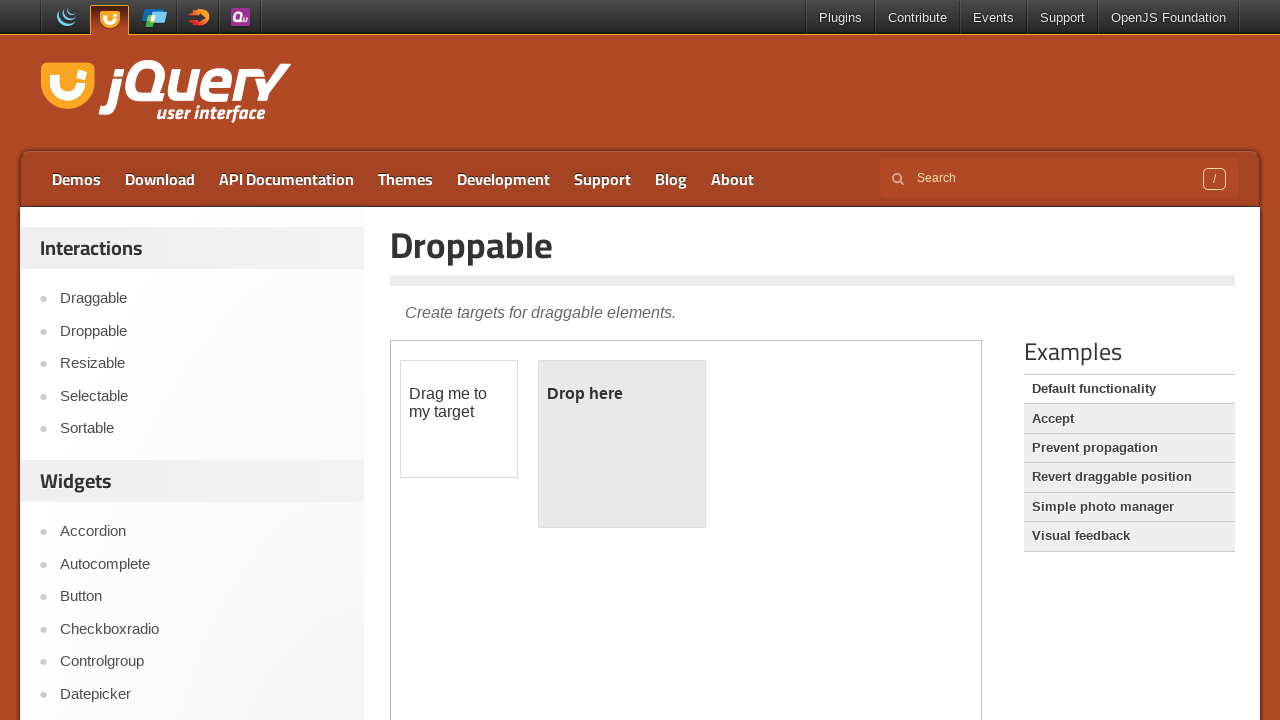

Clicked on Droppable link to navigate to demo at (813, 245) on text=Droppable
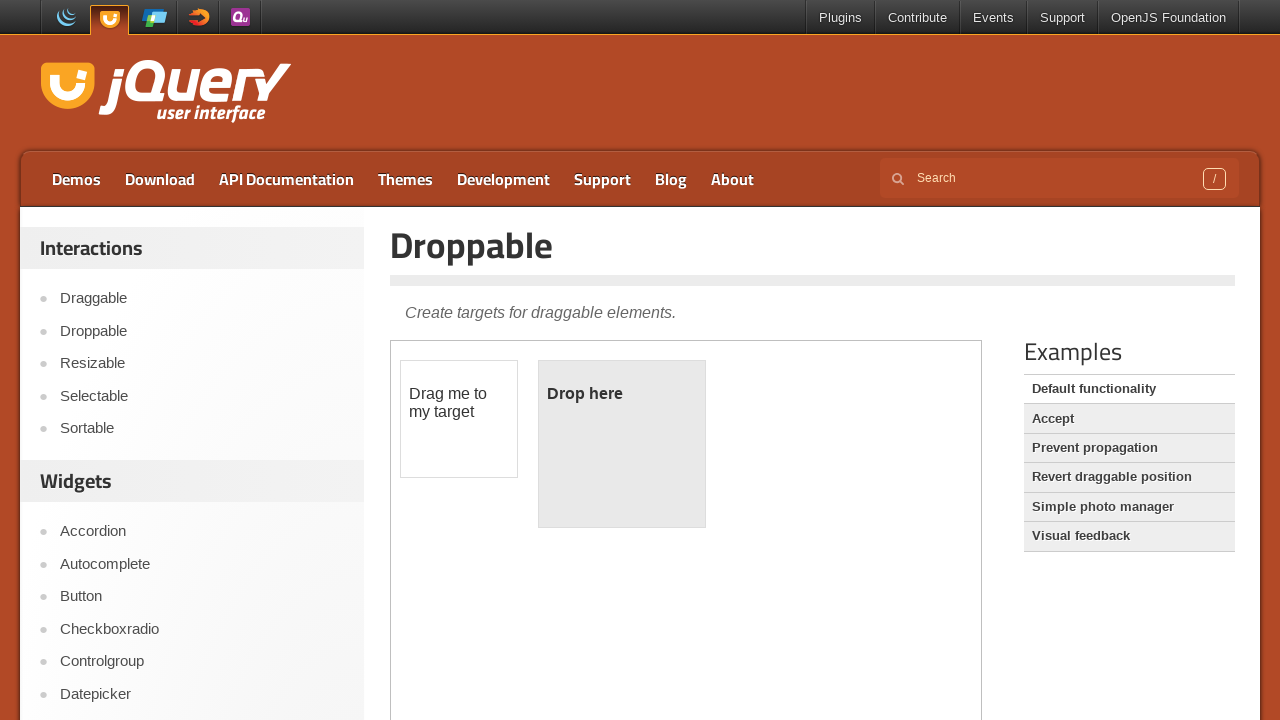

Demo frame loaded and available
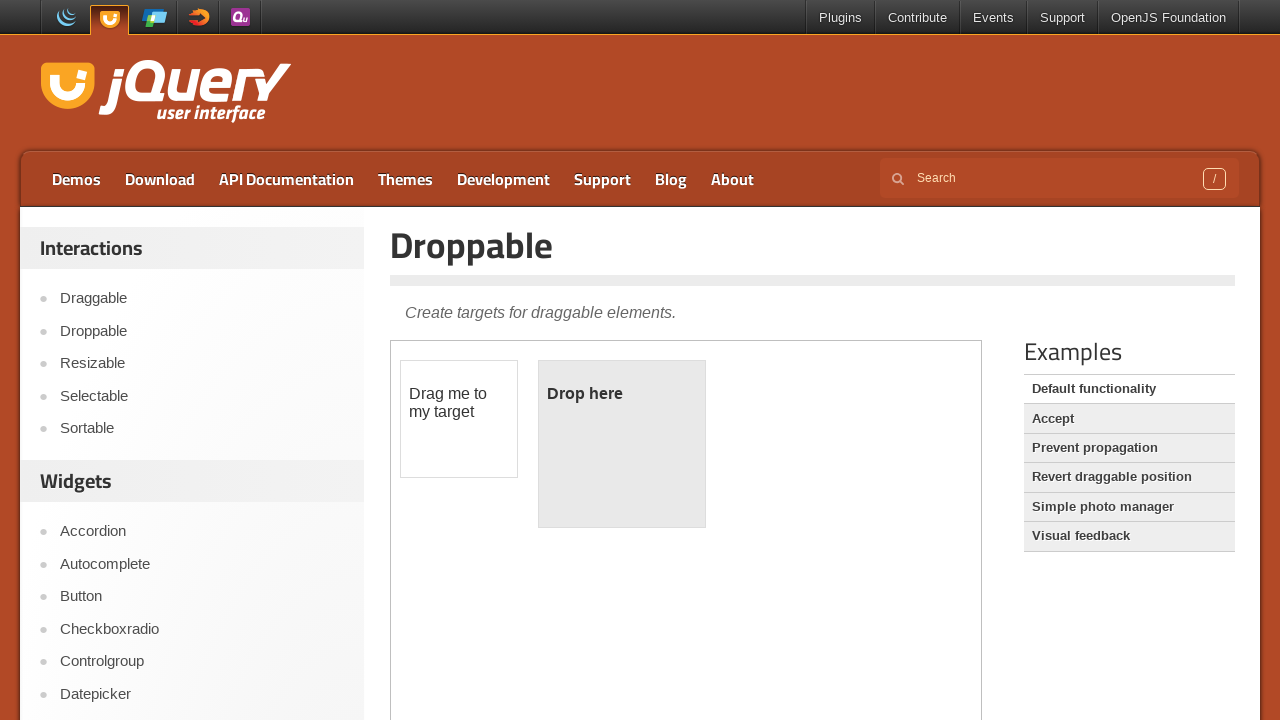

Located the demo iframe
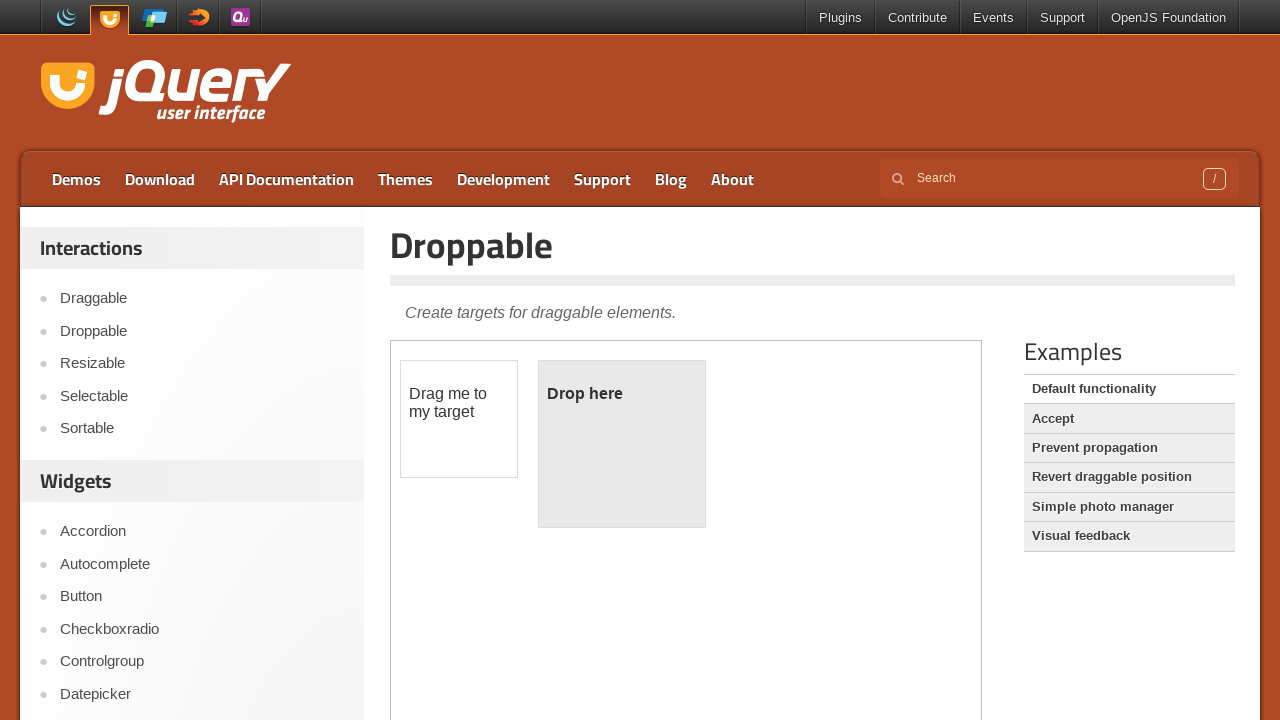

Located the draggable element within iframe
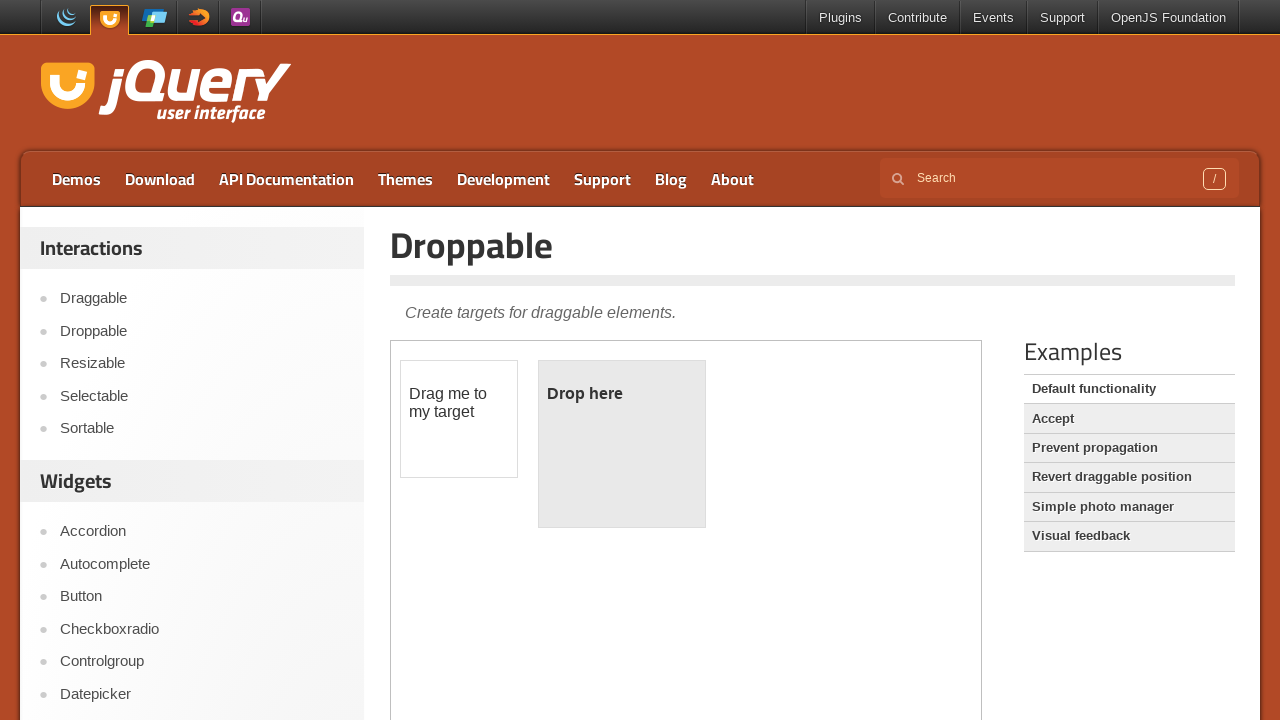

Located the droppable area within iframe
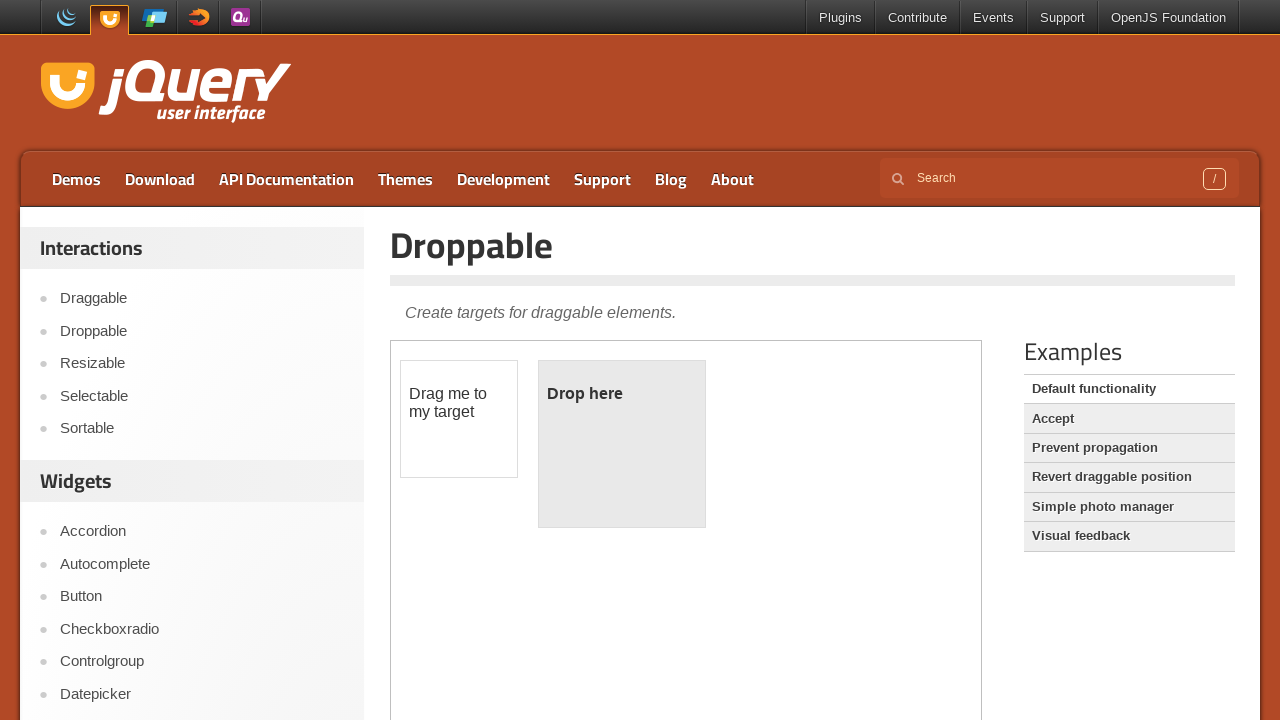

Dragged element into droppable area successfully at (622, 444)
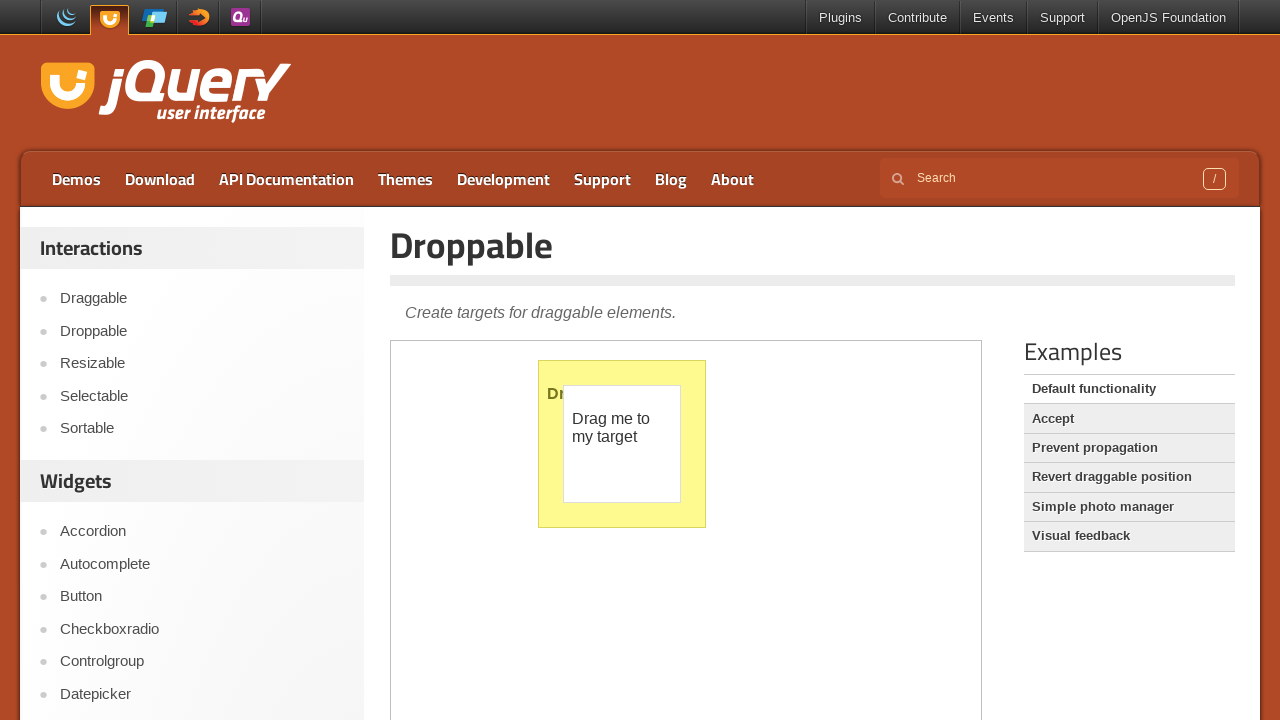

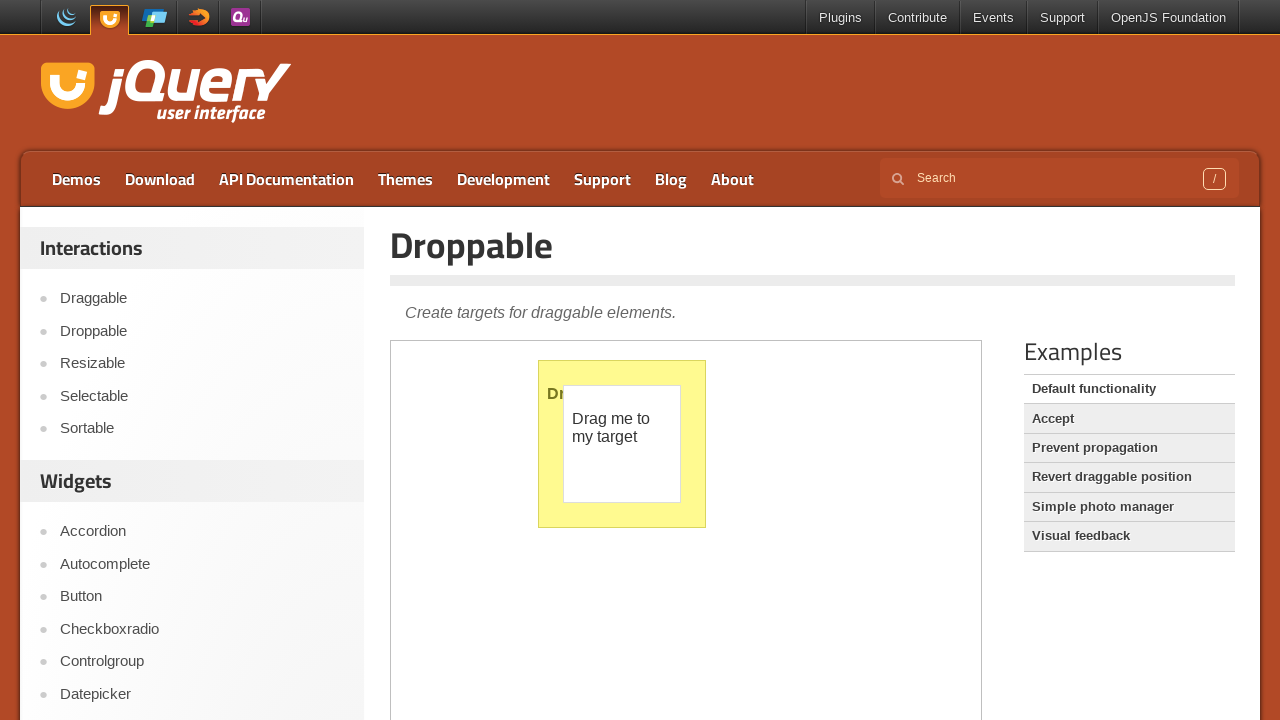